Tests JavaScript alert and confirm dialog handling by entering a name, triggering alerts, and accepting/dismissing them

Starting URL: https://rahulshettyacademy.com/AutomationPractice/

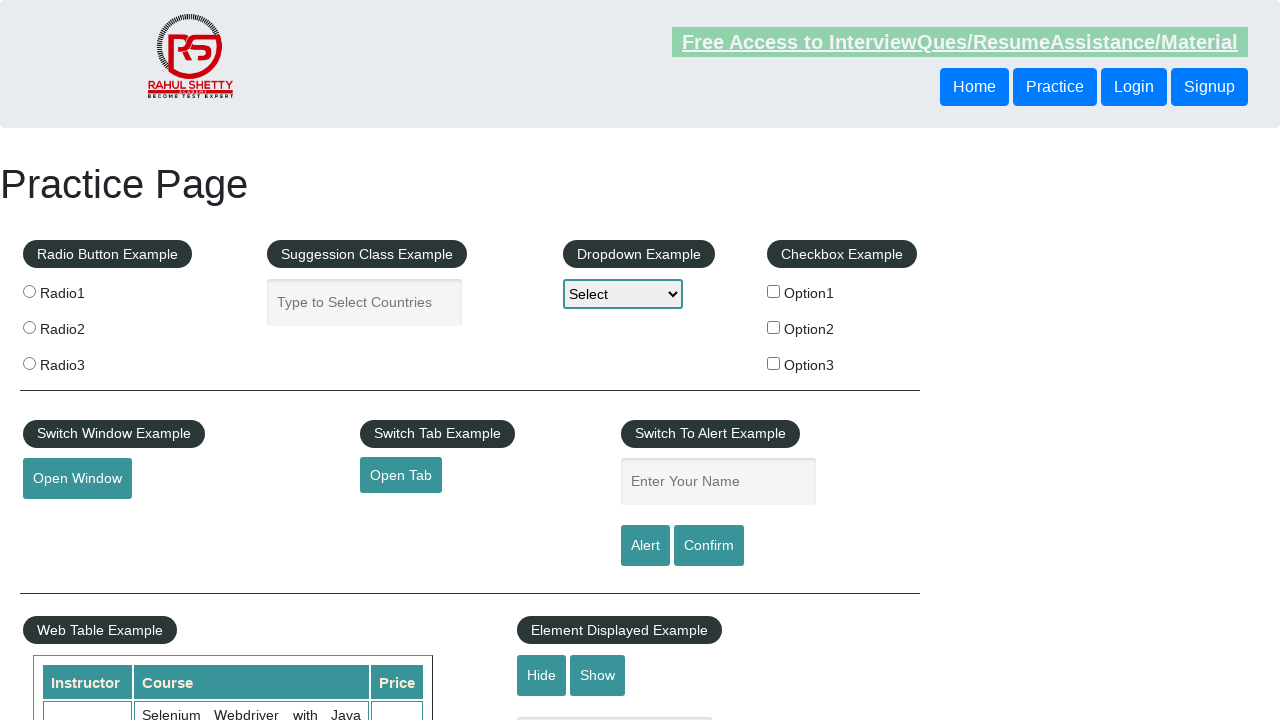

Filled name field with 'Suresh' on input#name
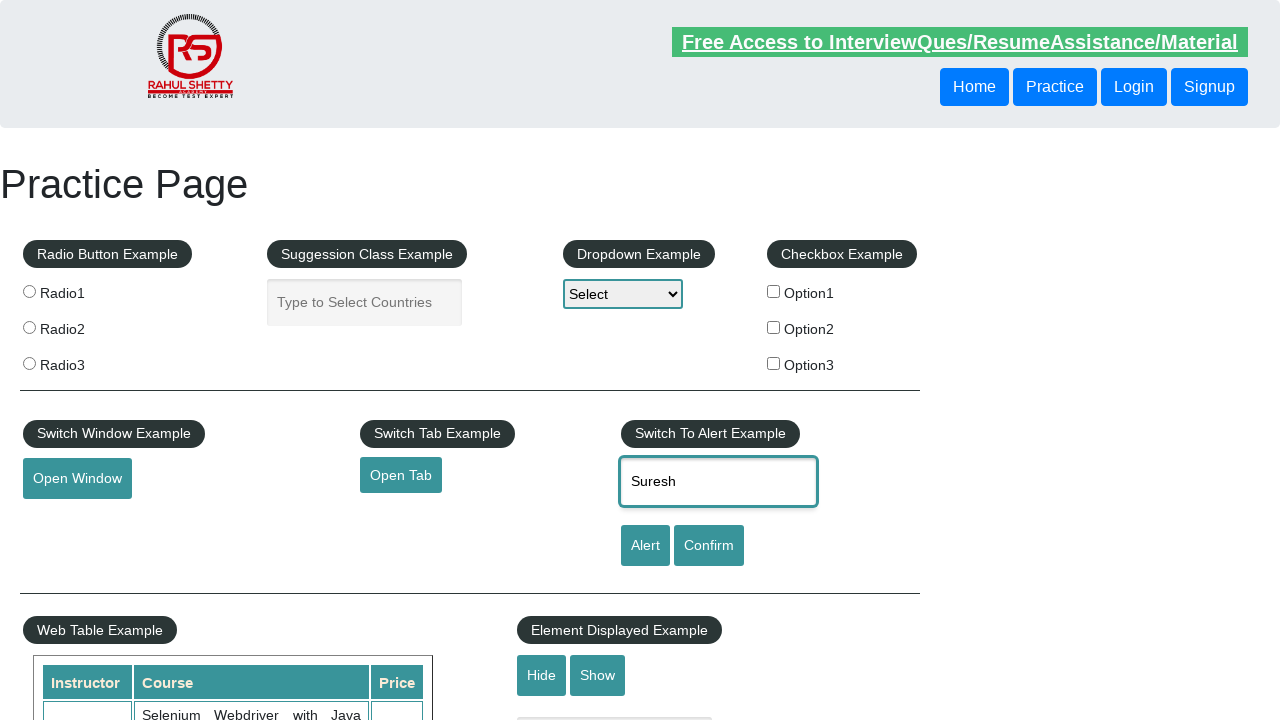

Clicked alert button to trigger JavaScript alert at (645, 546) on input#alertbtn
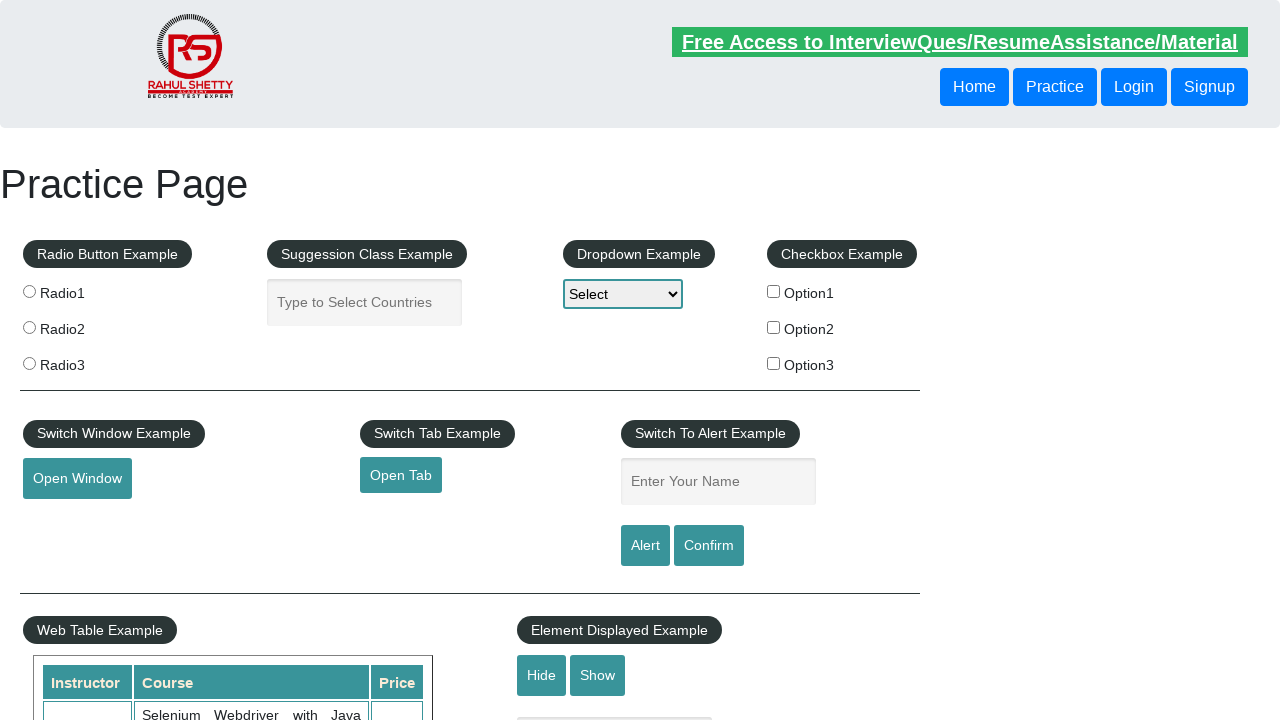

Set up dialog handler to accept alerts
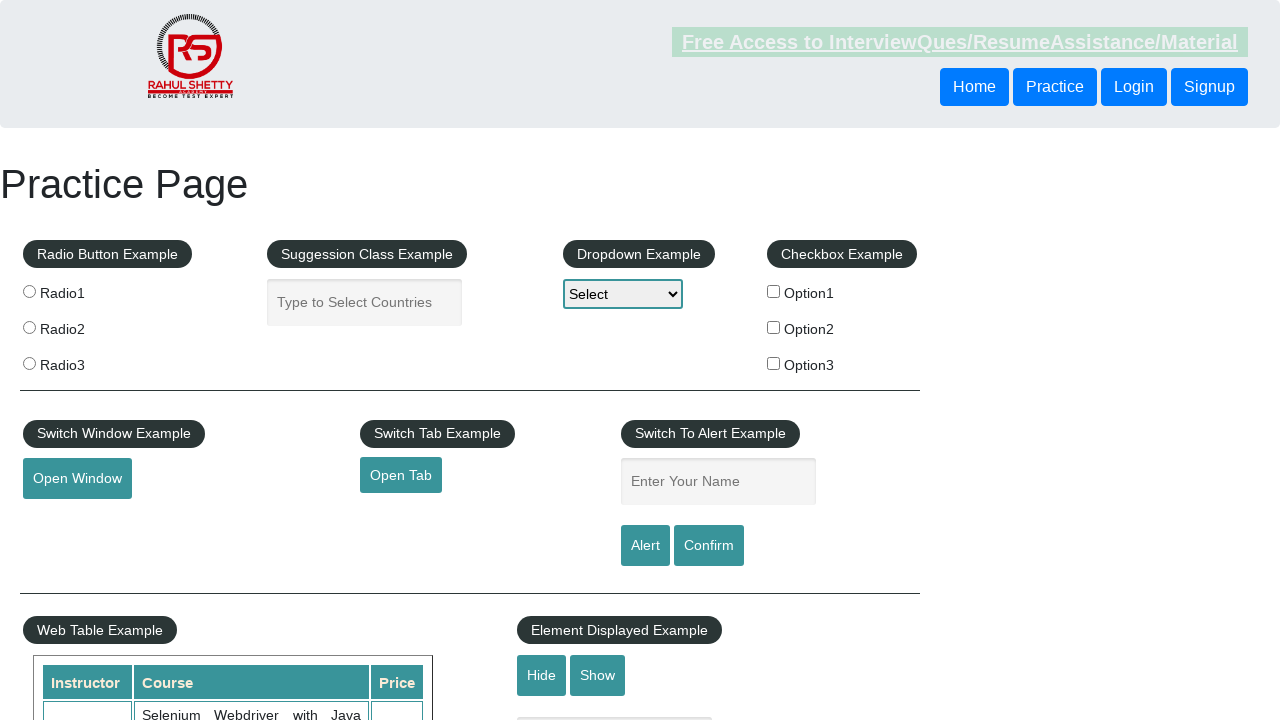

Waited 1 second after alert handling
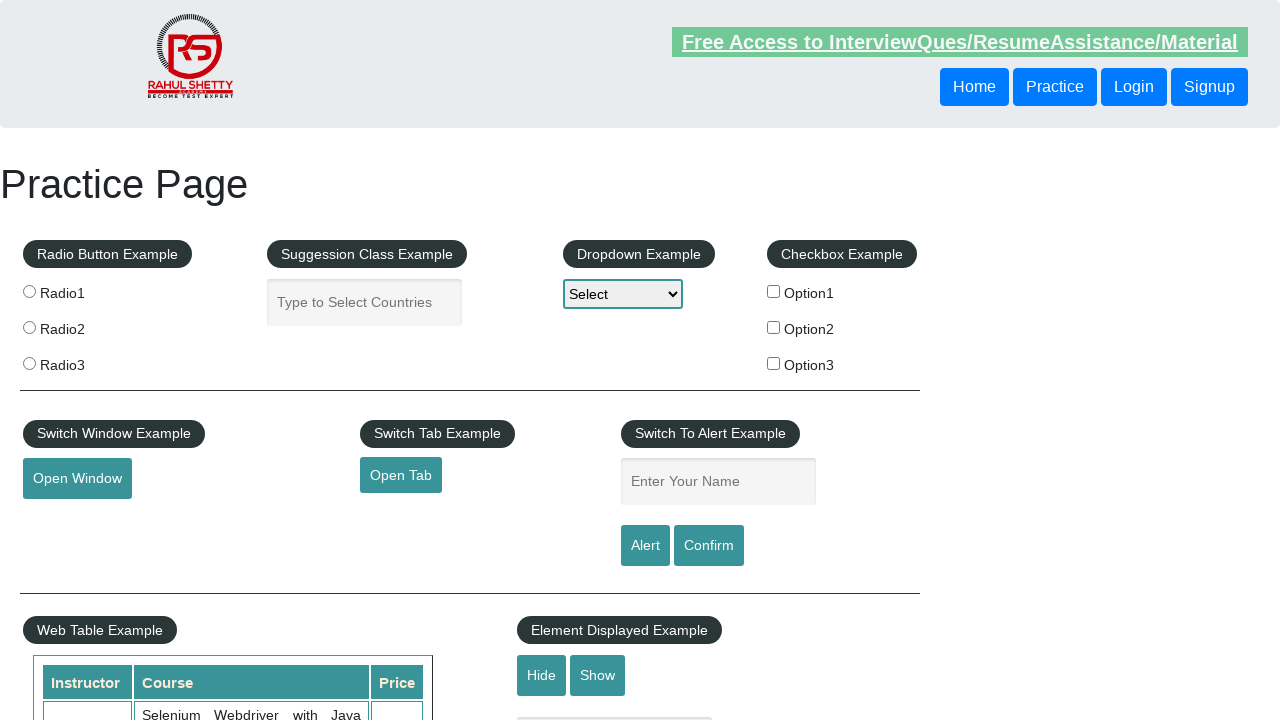

Filled name field with 'Vurkonda' on input#name
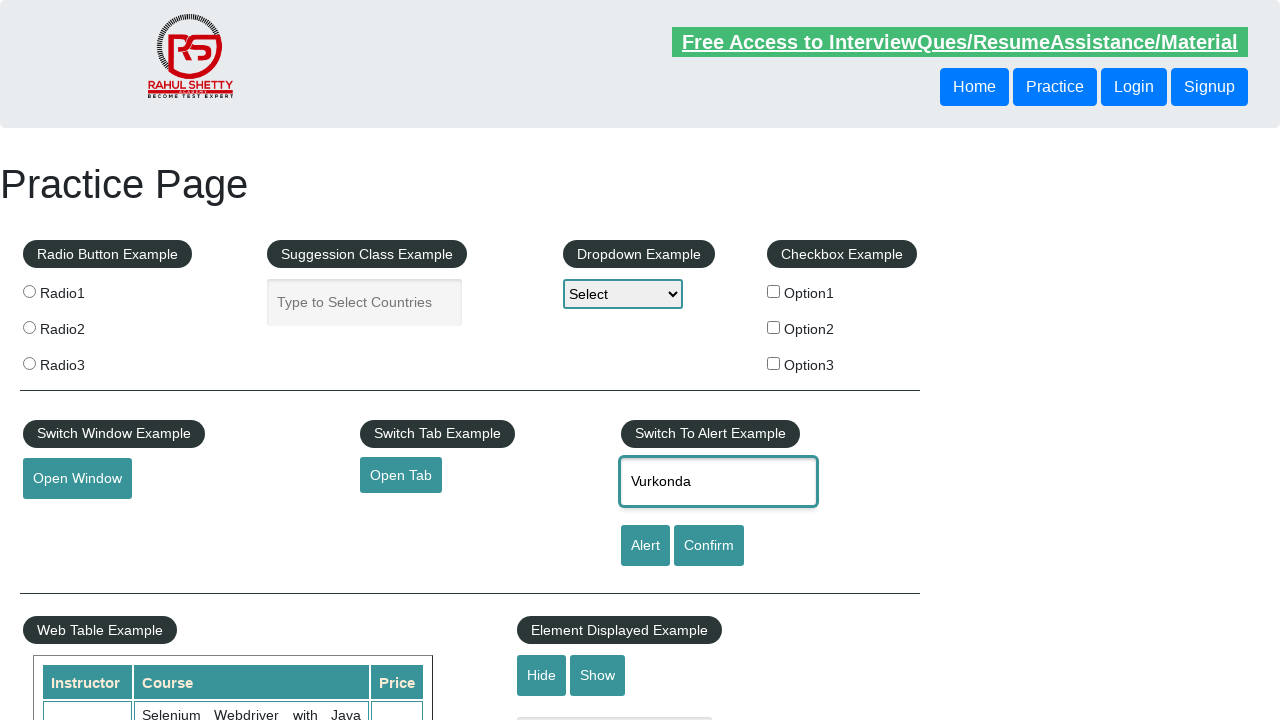

Clicked confirm button to trigger JavaScript confirm dialog at (709, 546) on input#confirmbtn
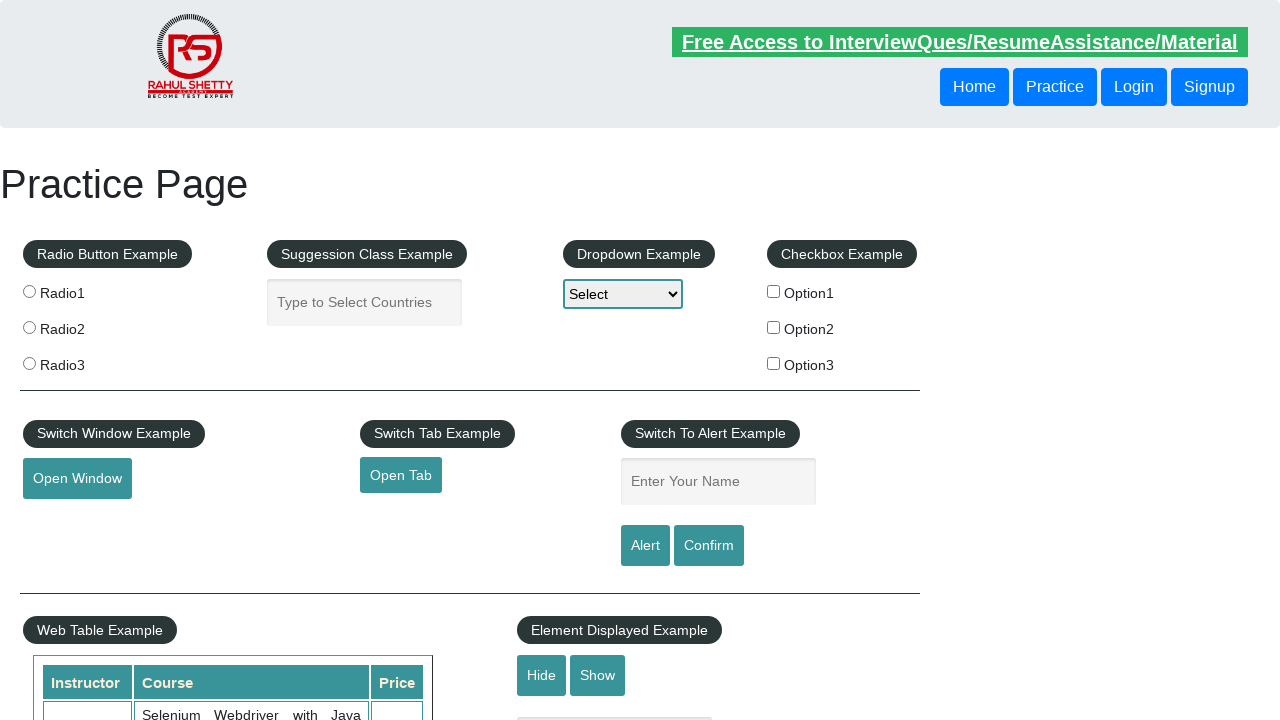

Set up dialog handler to dismiss confirm dialog
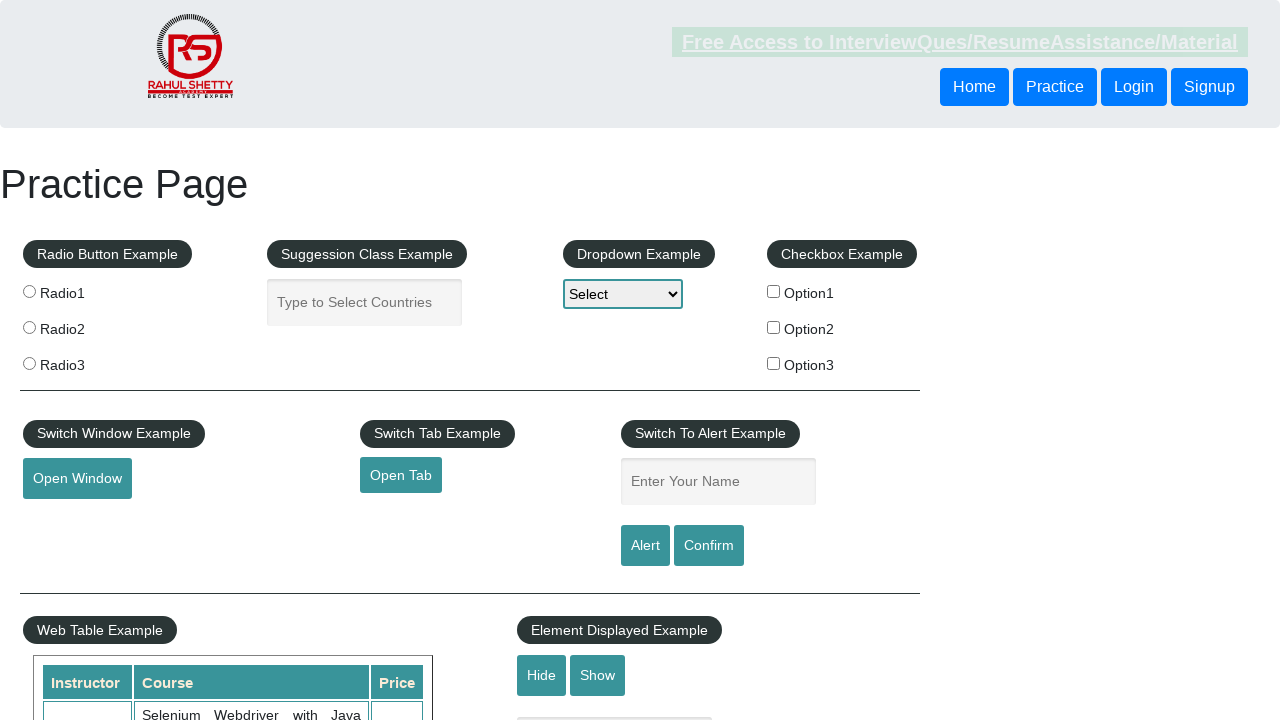

Waited 1 second after confirm dialog handling
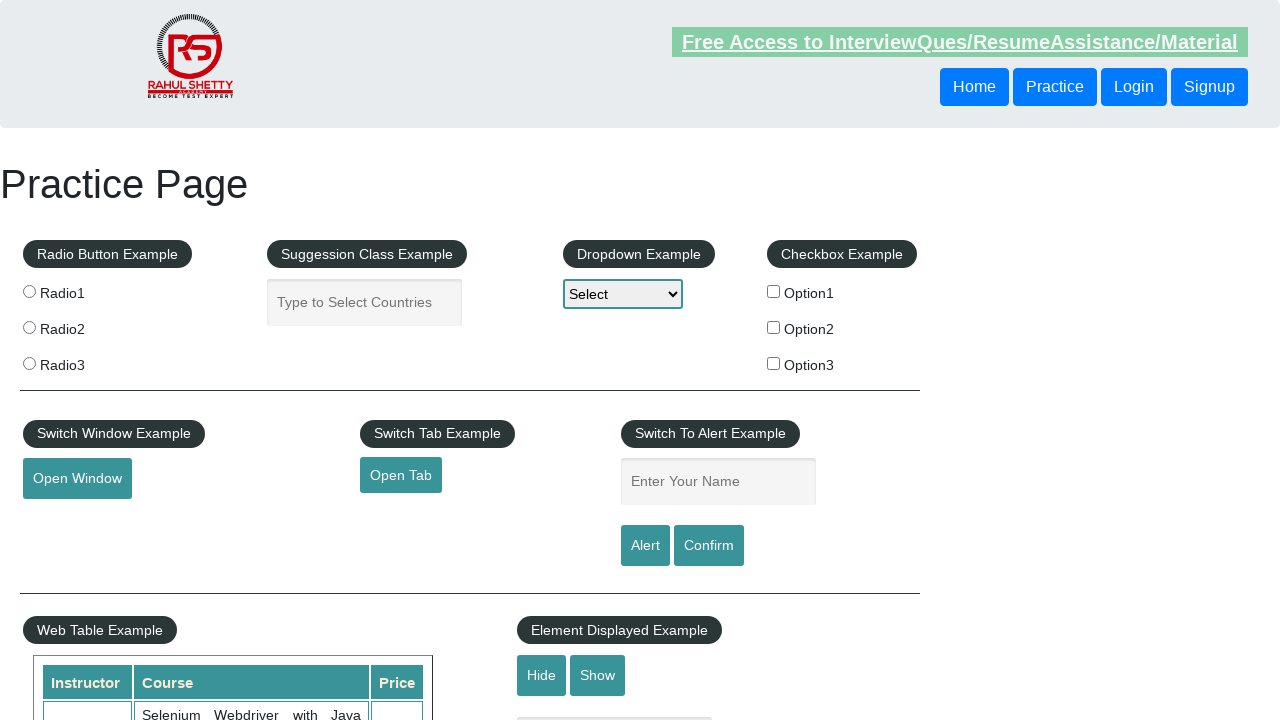

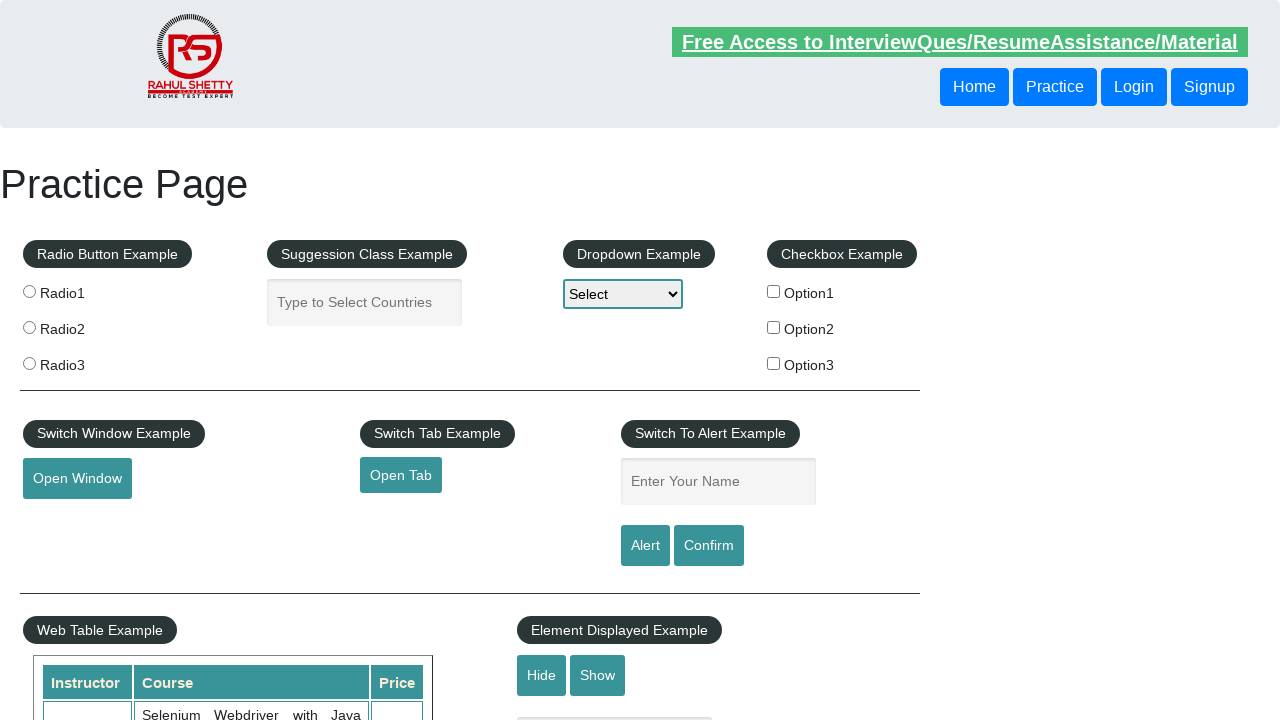